Tests checkbox functionality by clicking a checkbox to select it, verifying the selection state, then clicking again to deselect it, and counting the total number of checkboxes on the page.

Starting URL: https://rahulshettyacademy.com/AutomationPractice/

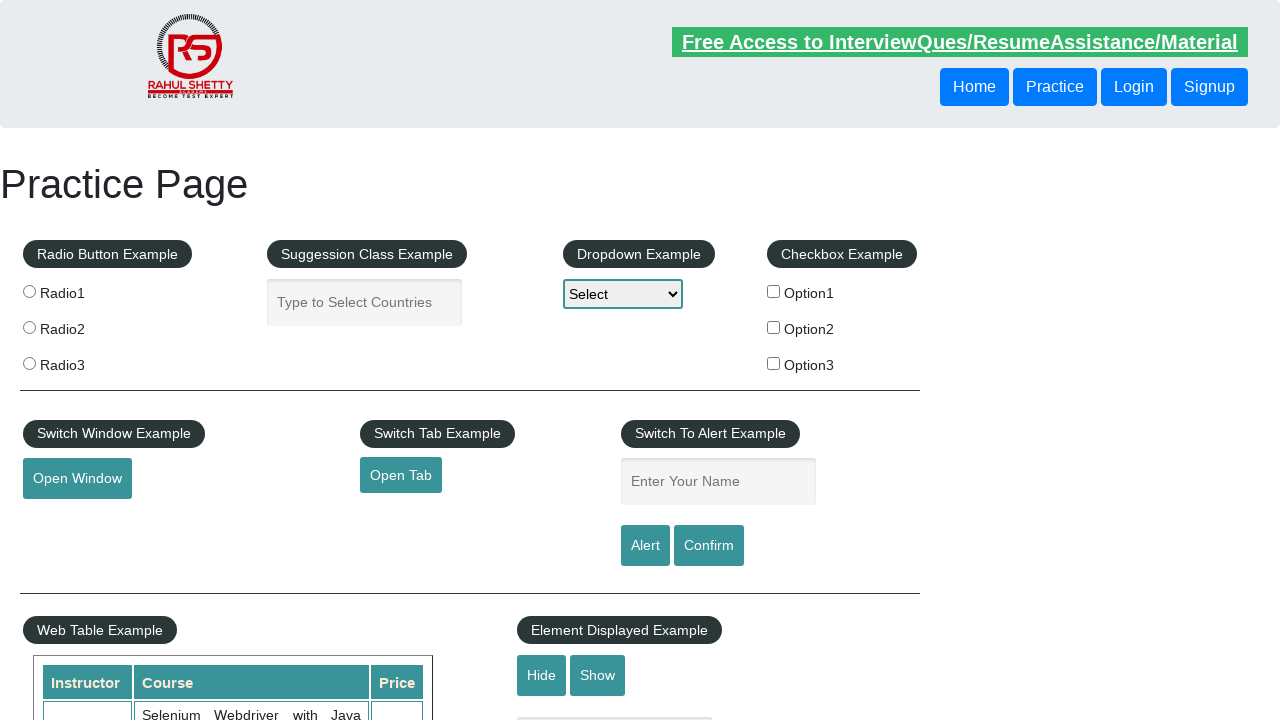

Clicked checkbox 1 to select it at (774, 291) on #checkBoxOption1
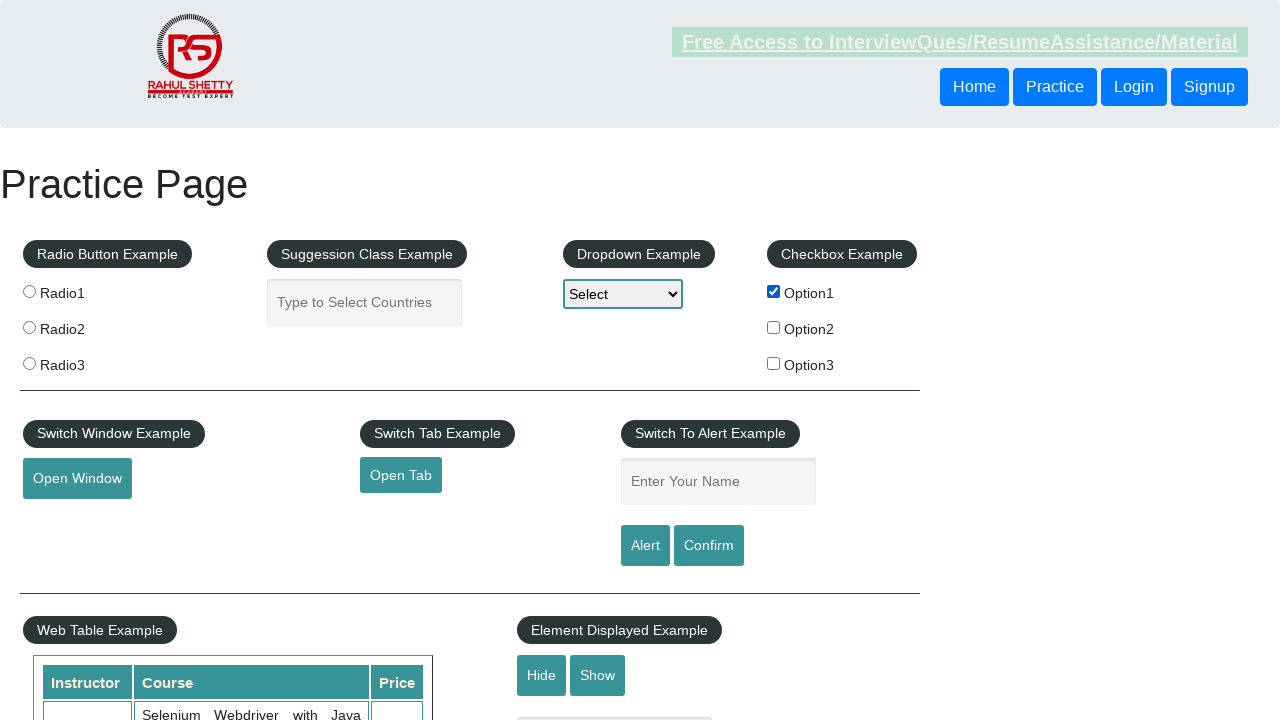

Verified checkbox 1 is selected
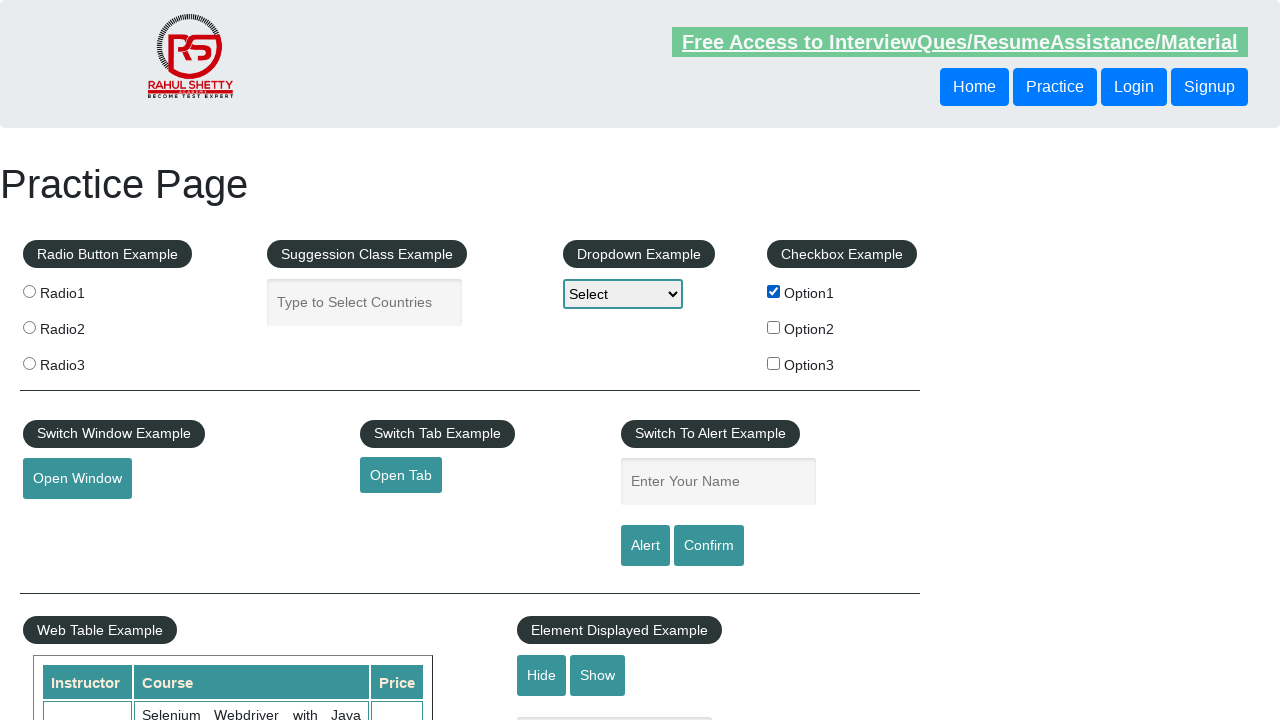

Clicked checkbox 1 again to deselect it at (774, 291) on #checkBoxOption1
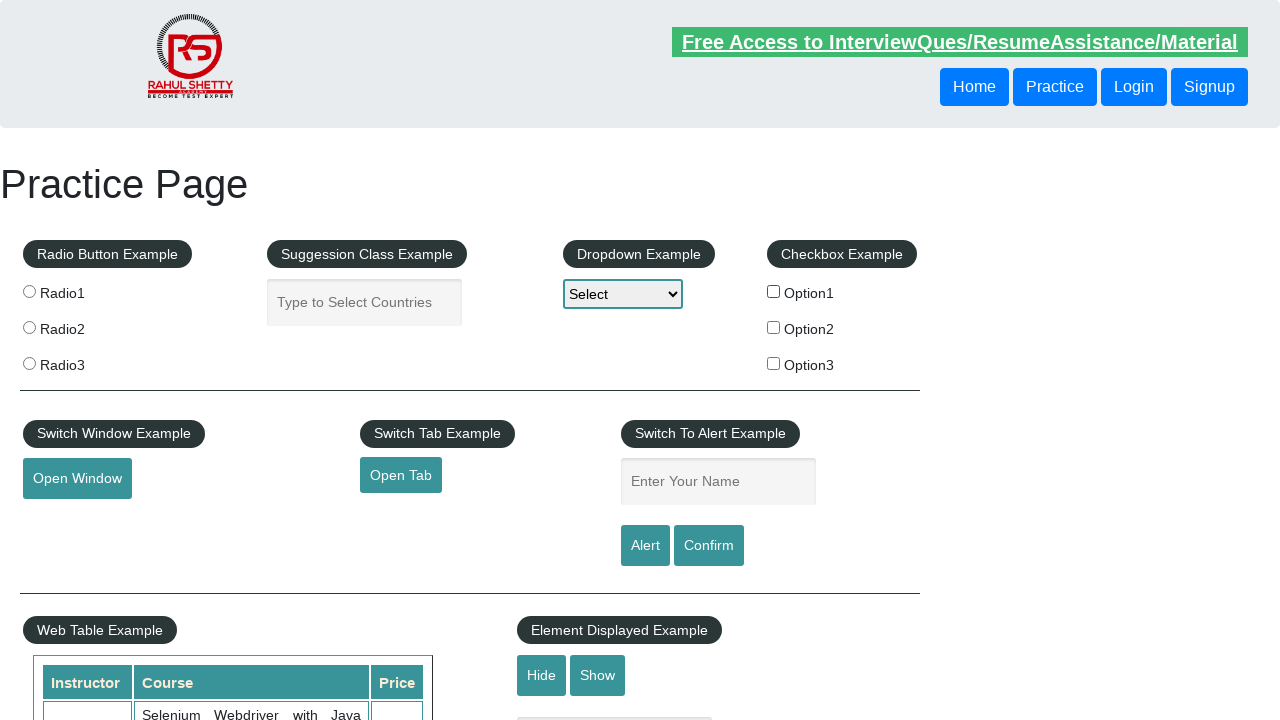

Verified checkbox 1 is now deselected
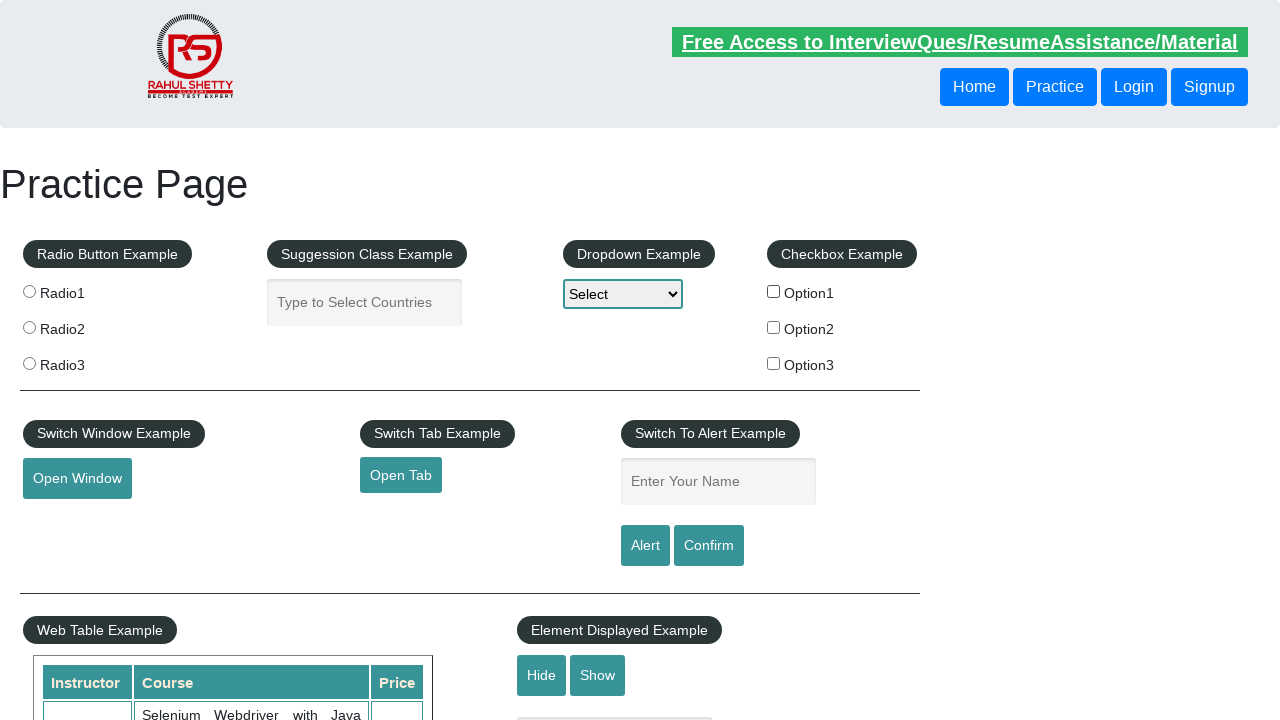

Located all checkboxes on the page
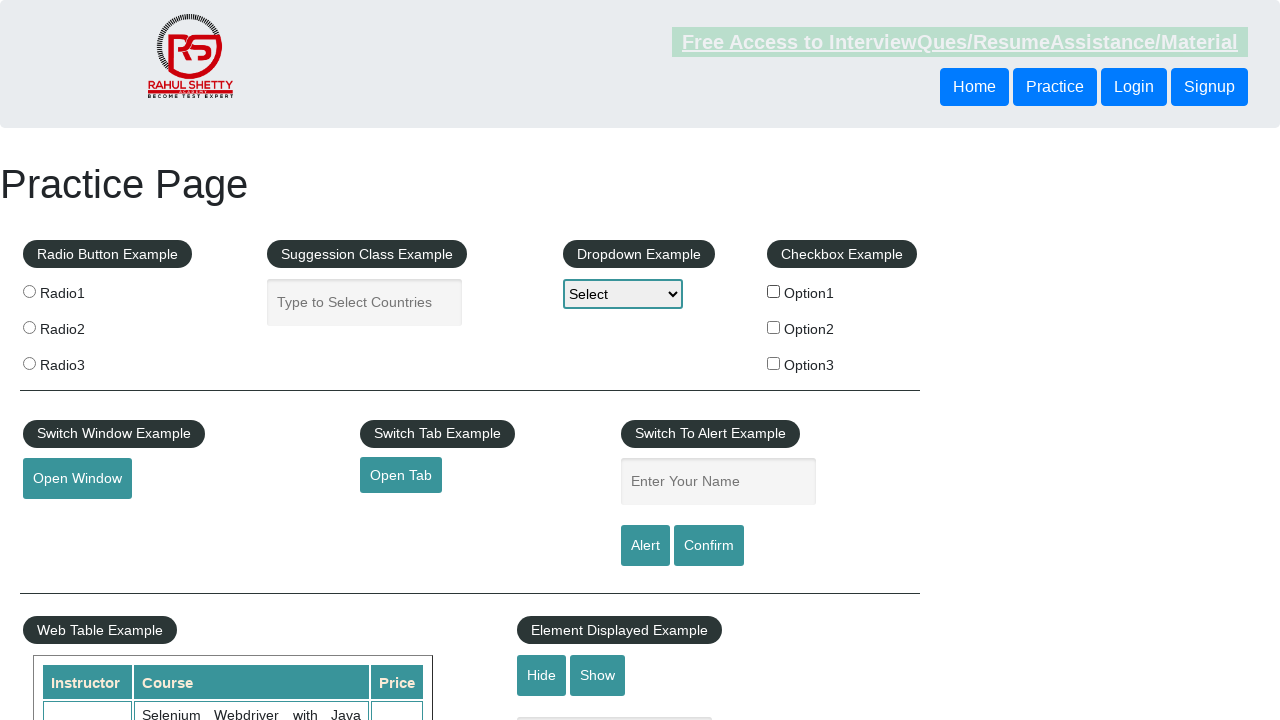

Counted total checkboxes: 3
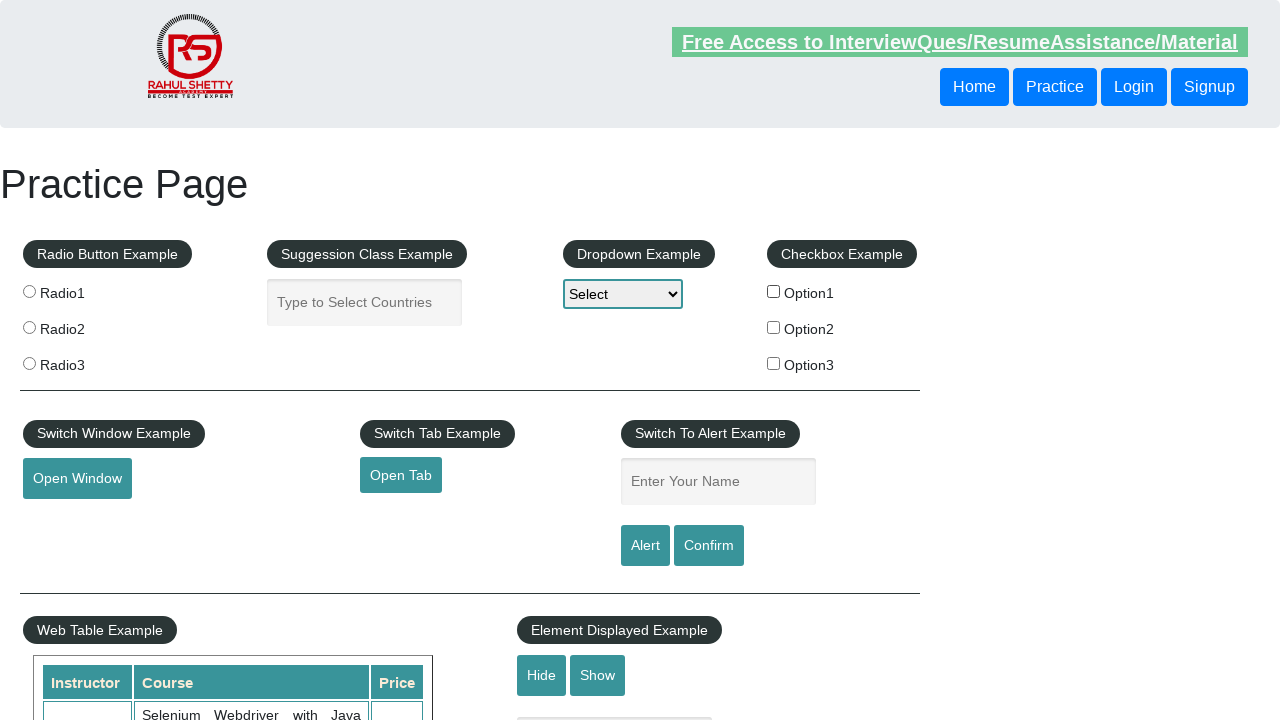

Printed total checkbox count: 3
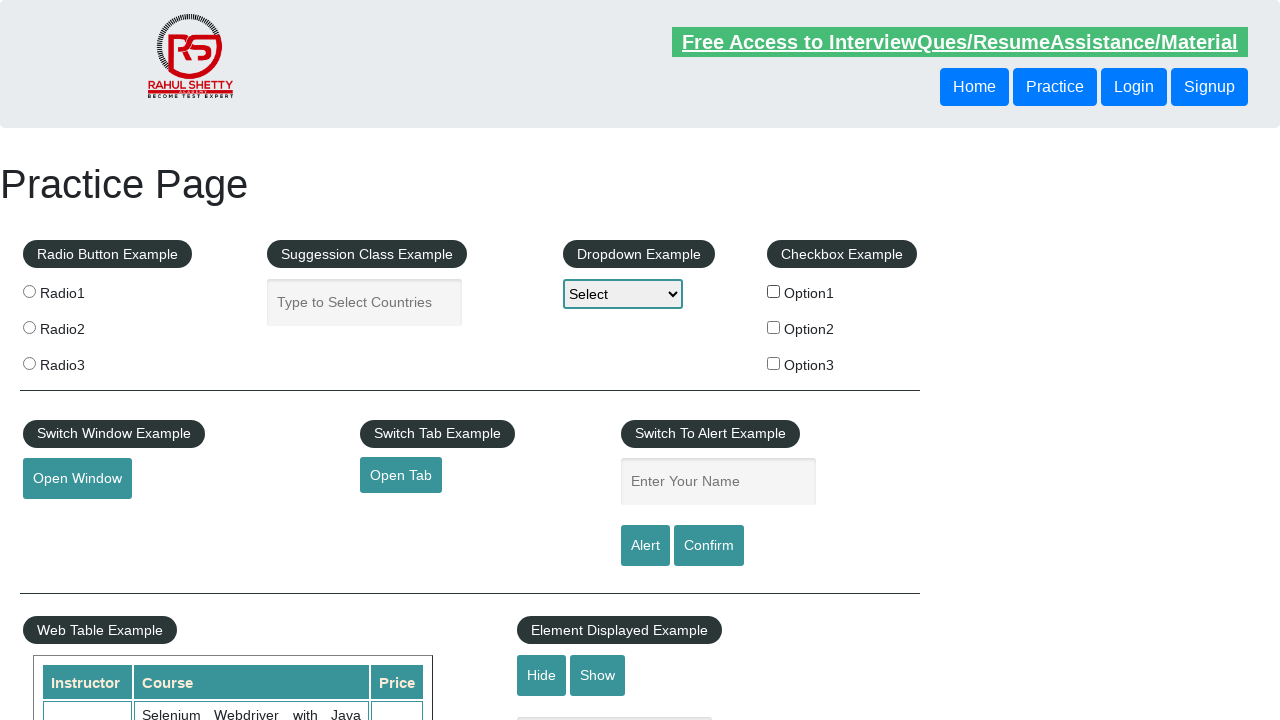

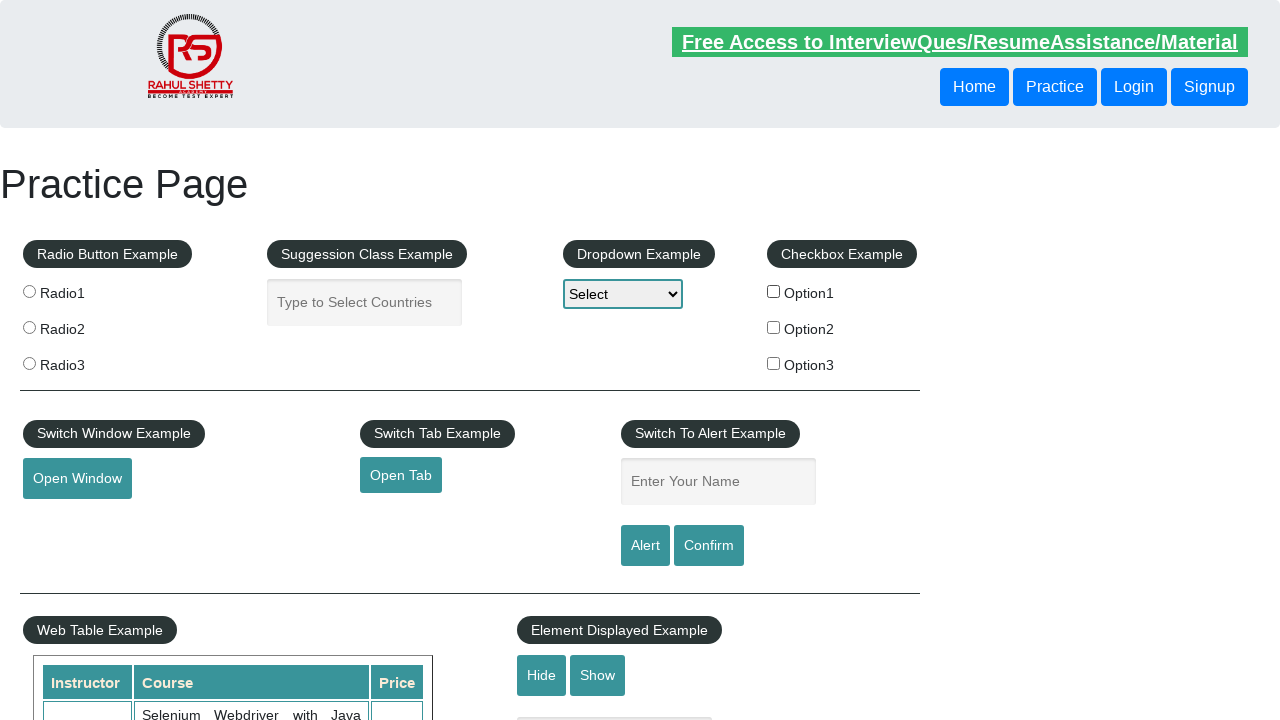